Tests the Completed filter functionality to show completed todos

Starting URL: https://demo.playwright.dev/todomvc

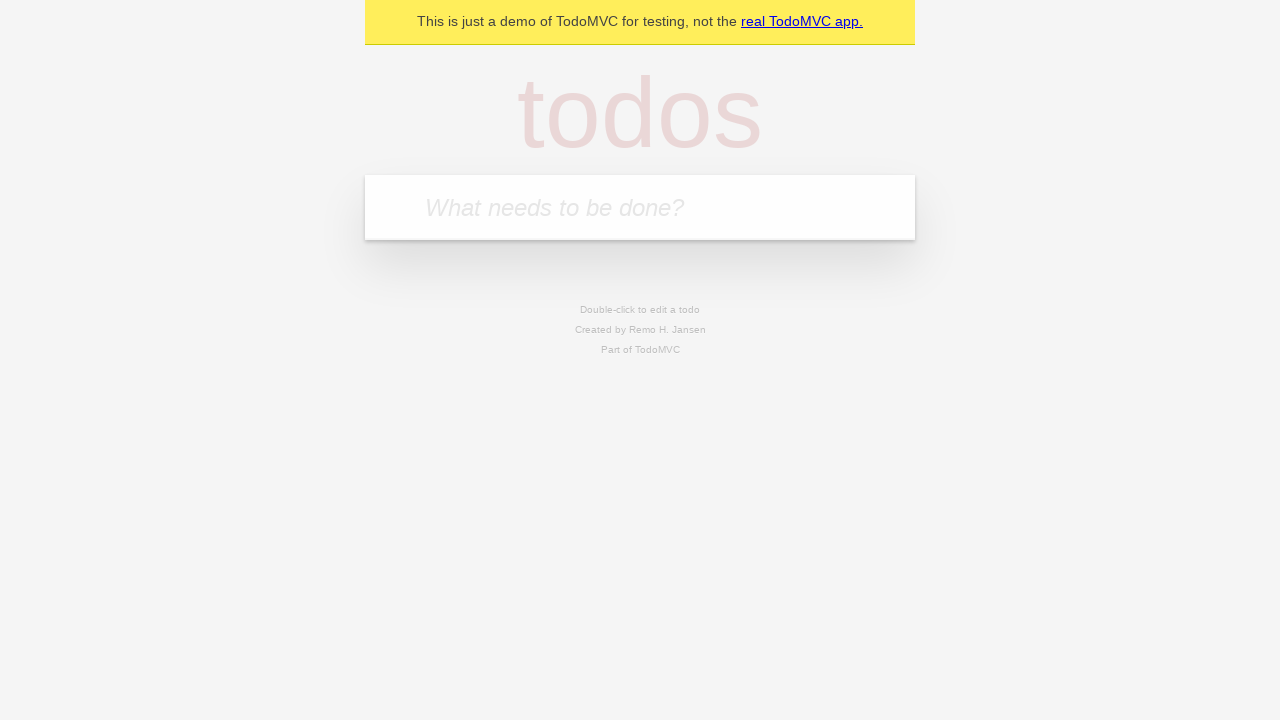

Clicked on the new todo input field at (640, 207) on input.new-todo
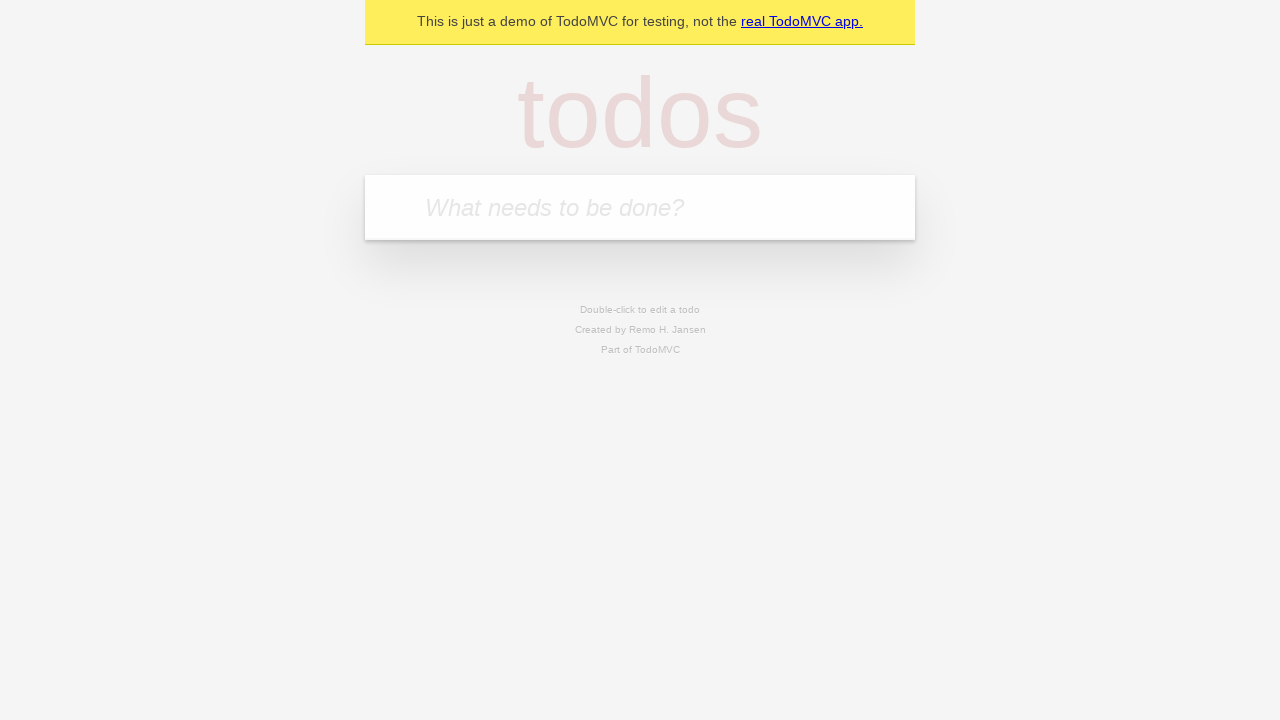

Filled new todo input with 'Buy fruits' on input.new-todo
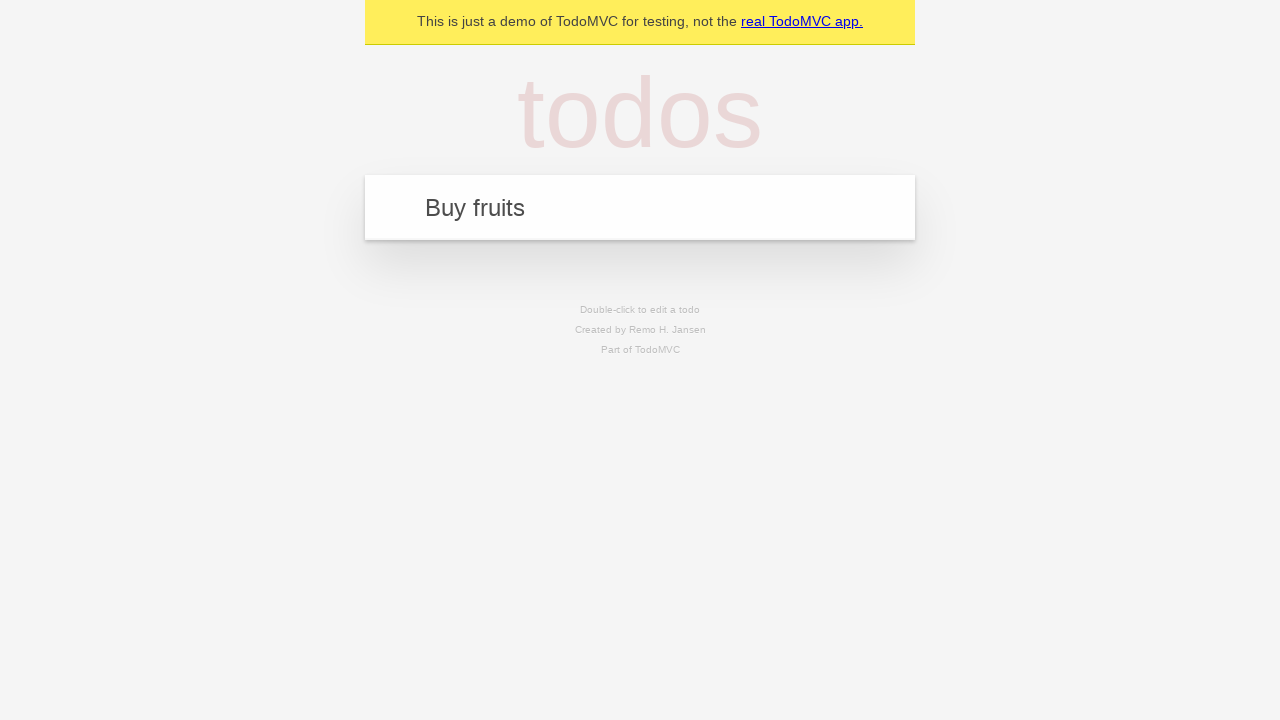

Pressed Enter to create the new todo item on input.new-todo
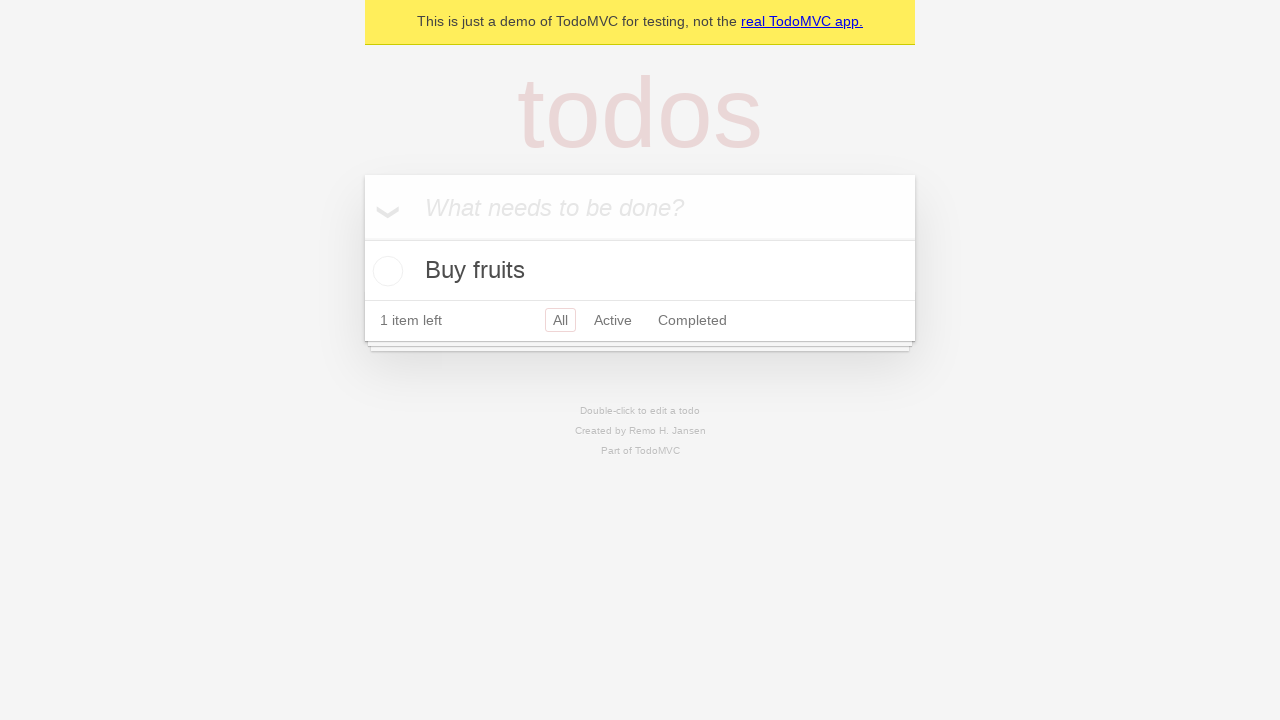

Marked todo as completed by checking the toggle at (385, 271) on .toggle
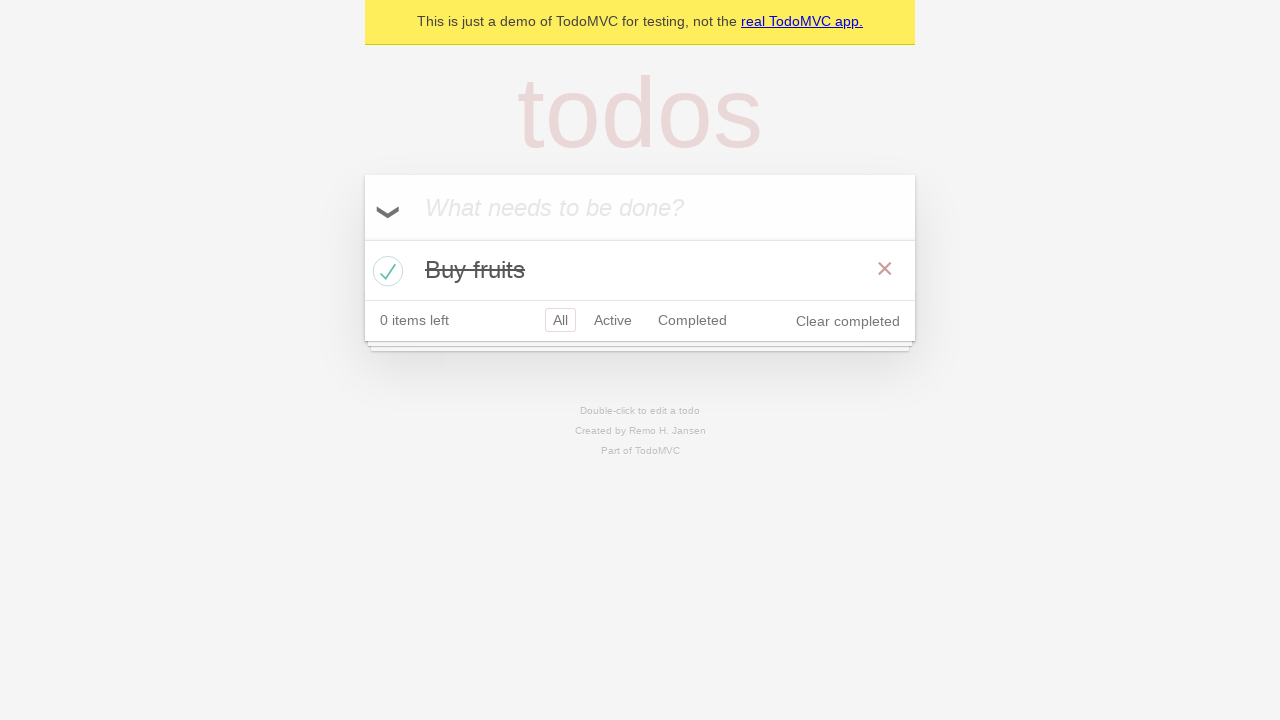

Clicked on the Completed filter button at (692, 320) on :text-is("Completed")
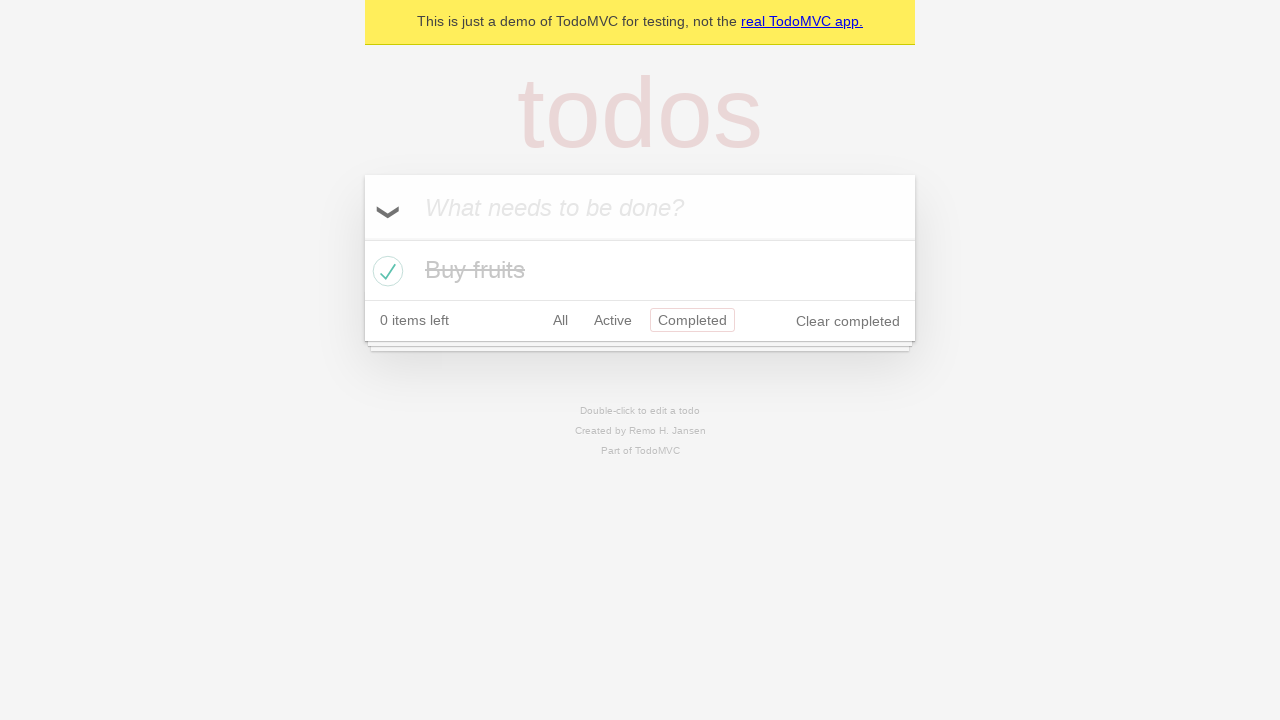

Verified that Completed filter has 'selected' class
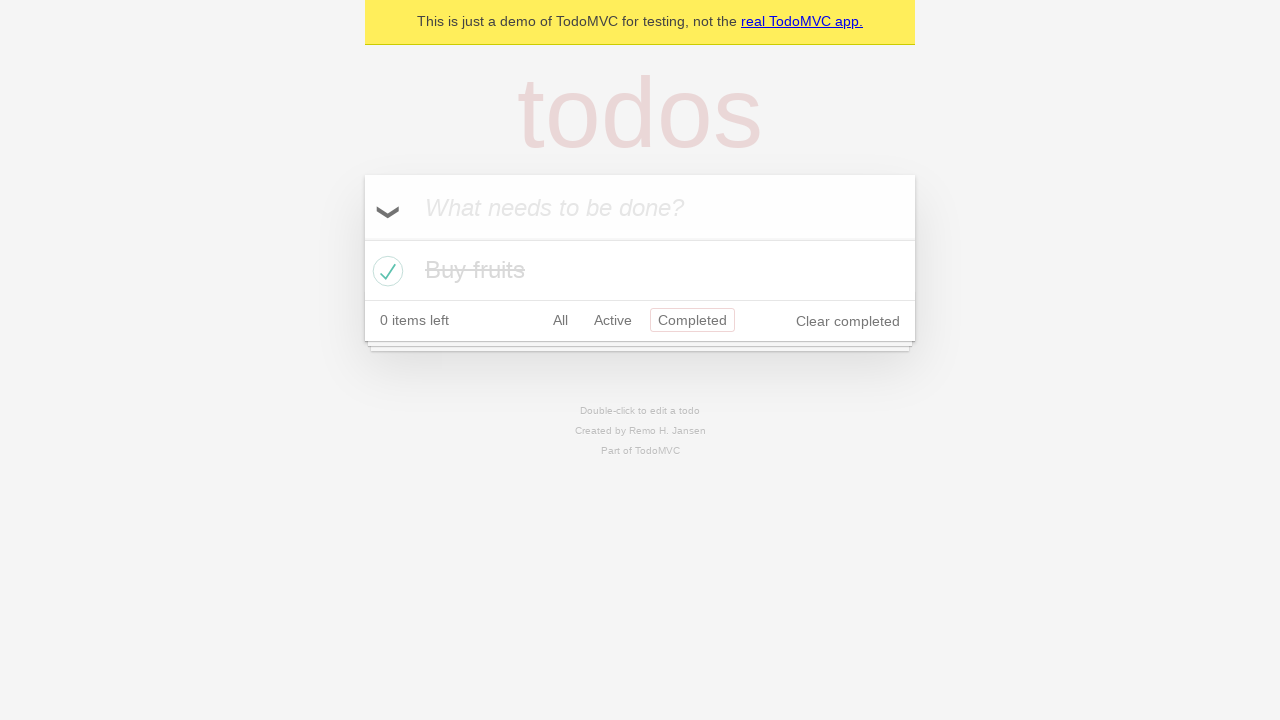

Verified that exactly 1 completed todo is visible in the filtered view
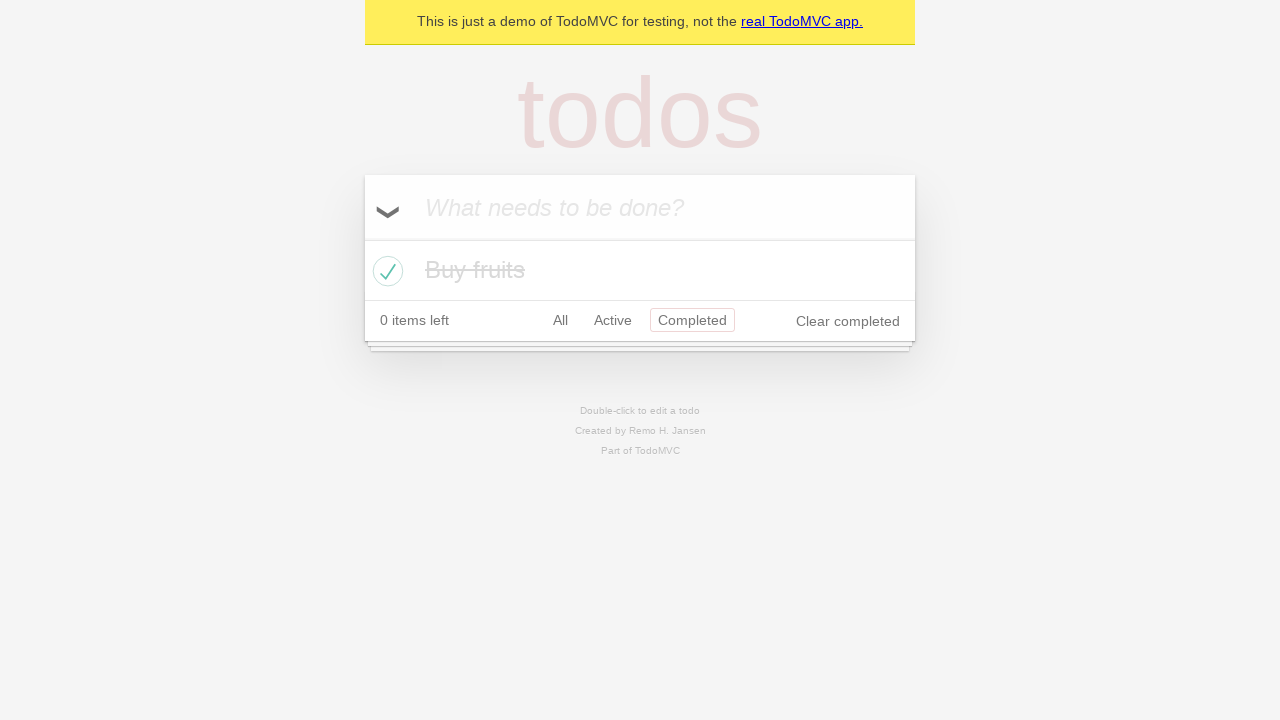

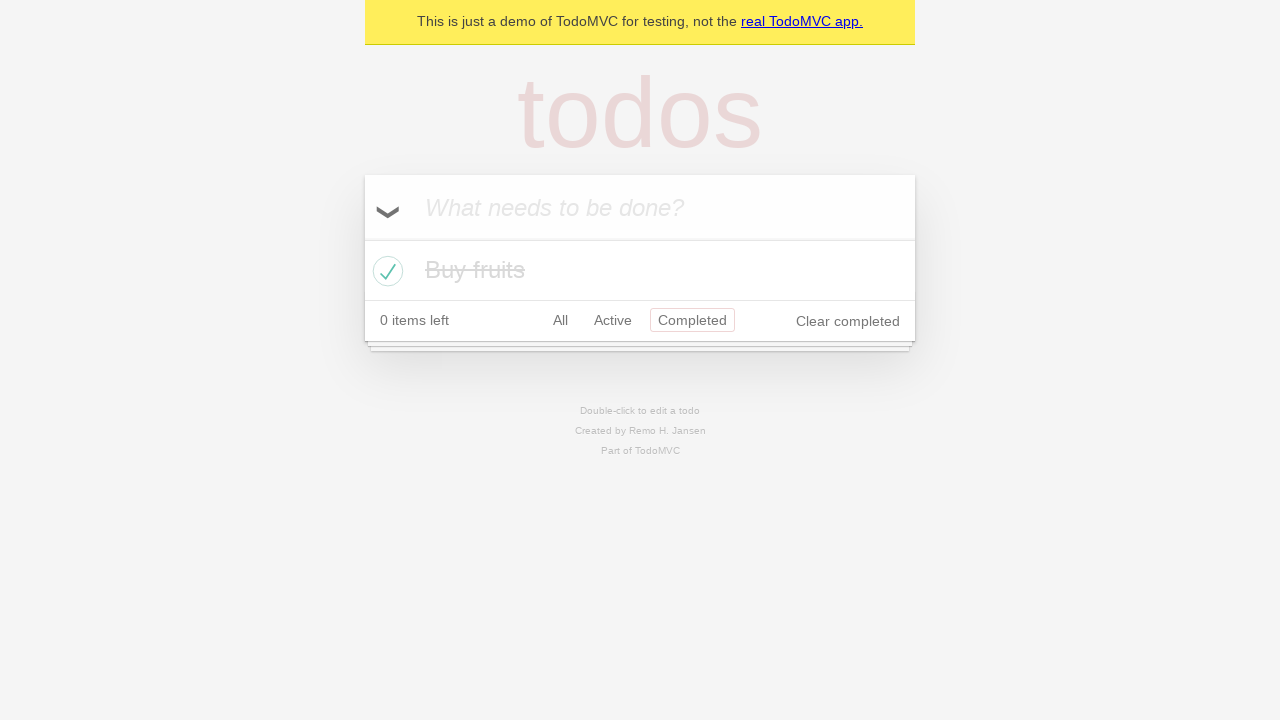